Tests JavaScript confirm dialog by clicking the confirm button and dismissing it to verify the cancel message

Starting URL: http://practice.cydeo.com/javascript_alerts

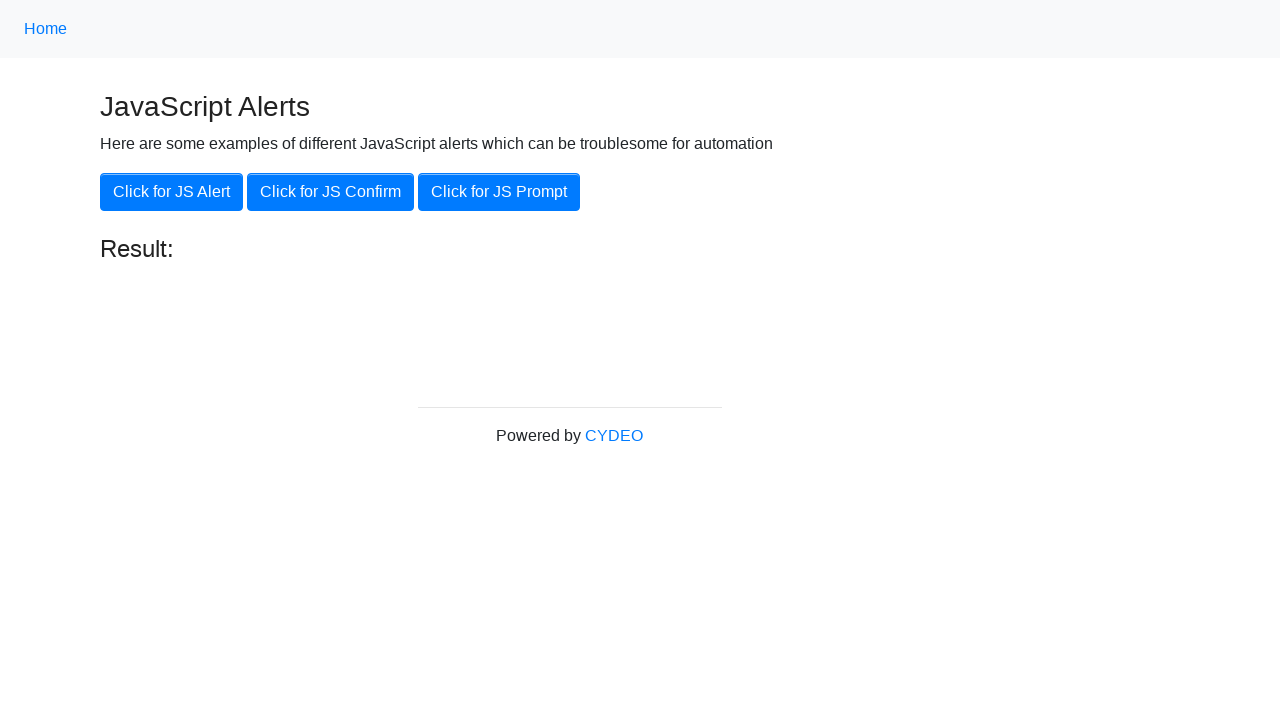

Clicked the JS Confirm button at (330, 192) on xpath=//button[.='Click for JS Confirm']
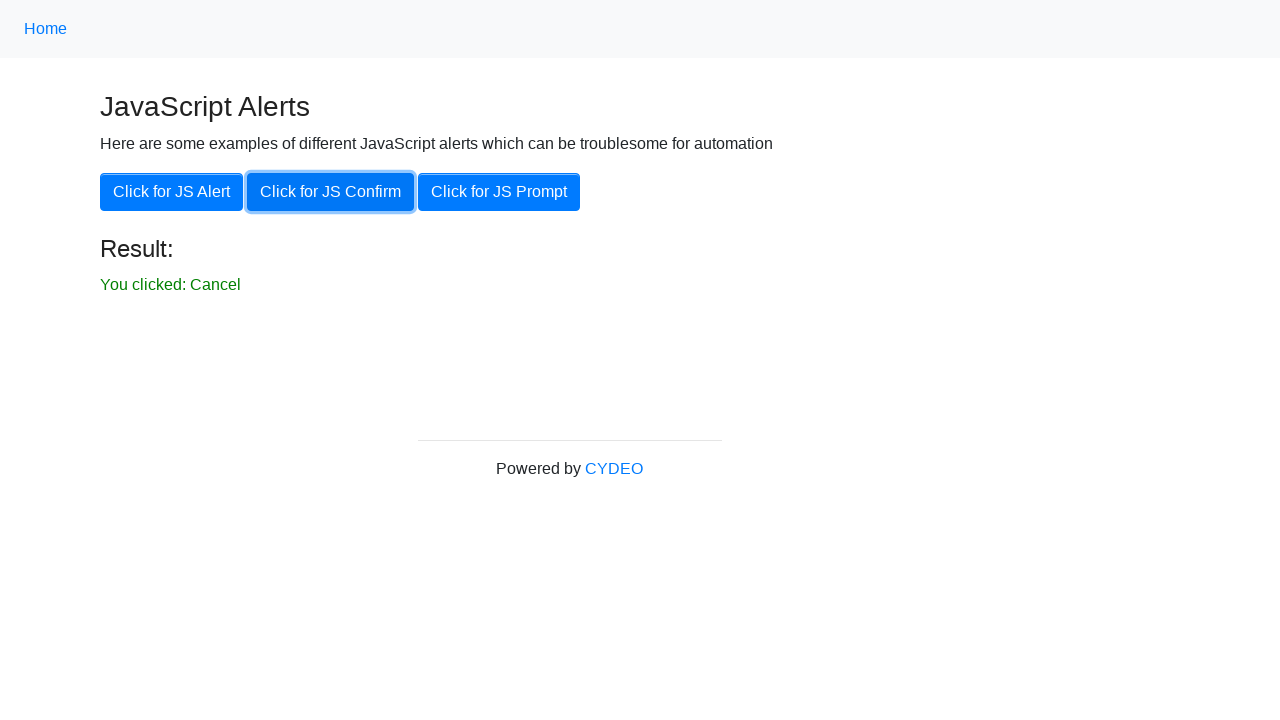

Set up dialog handler to dismiss confirm dialog
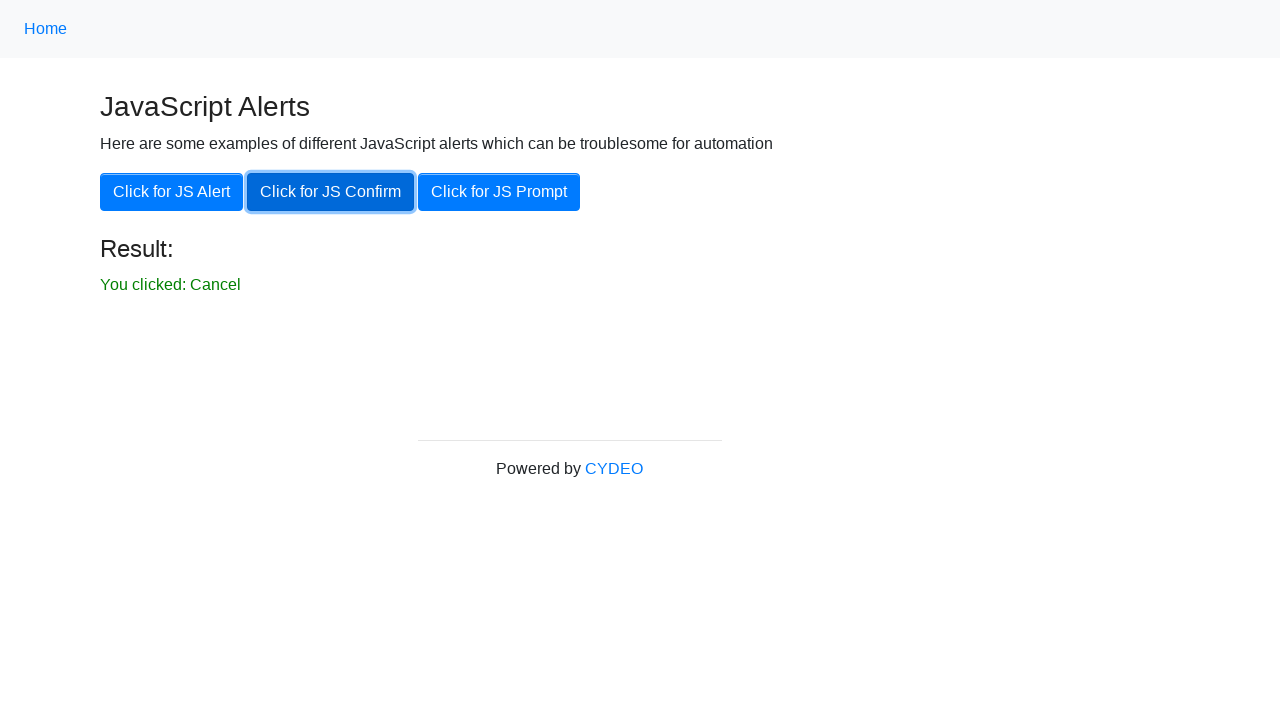

Result message appeared after dismissing dialog
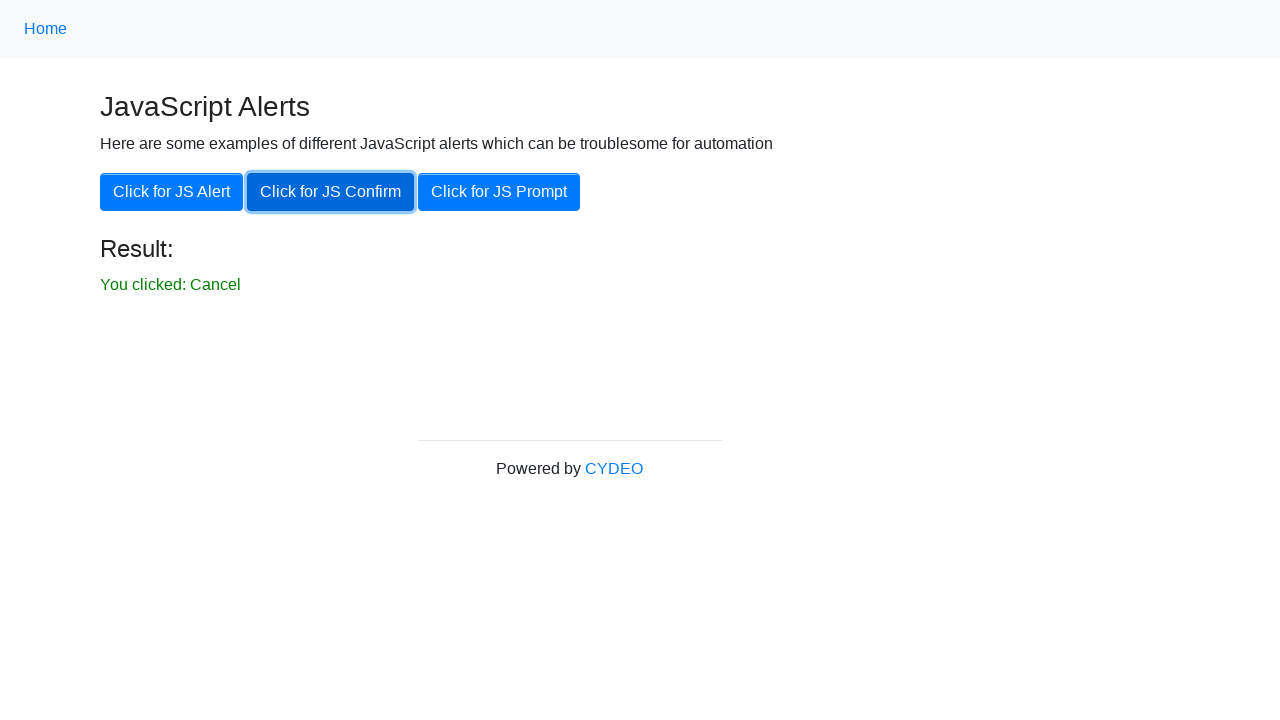

Located result element
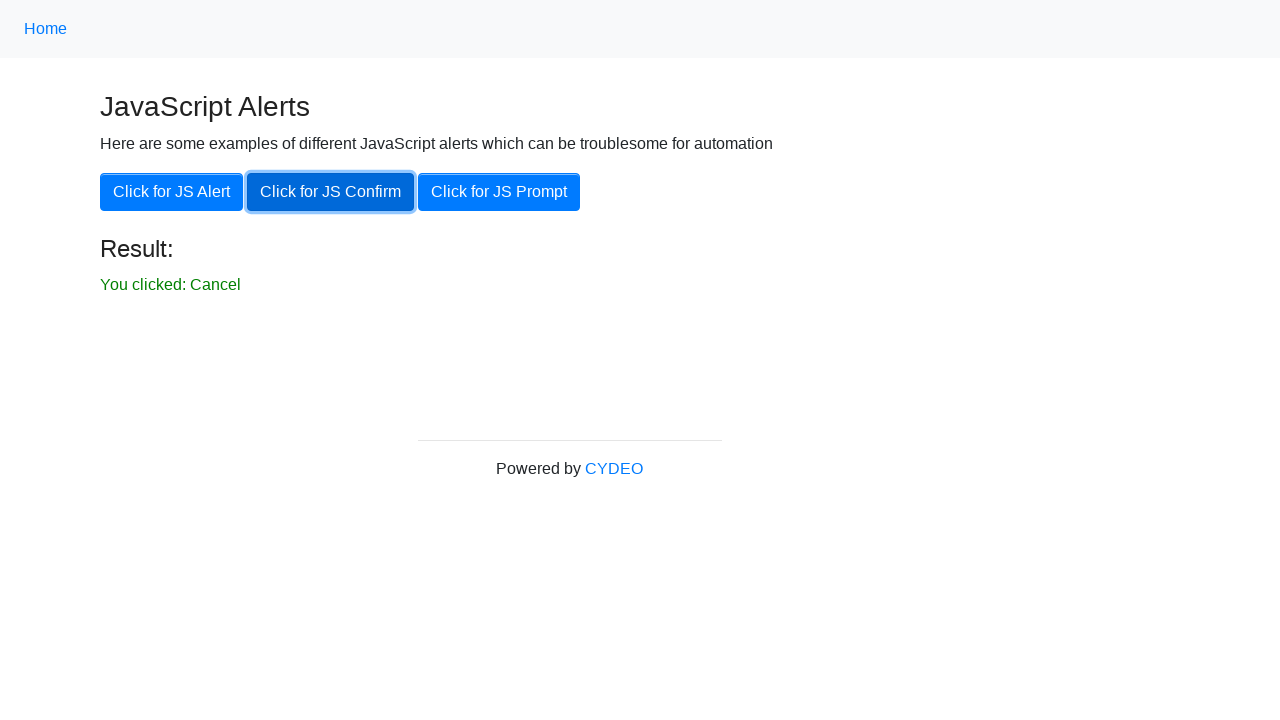

Verified result element is visible
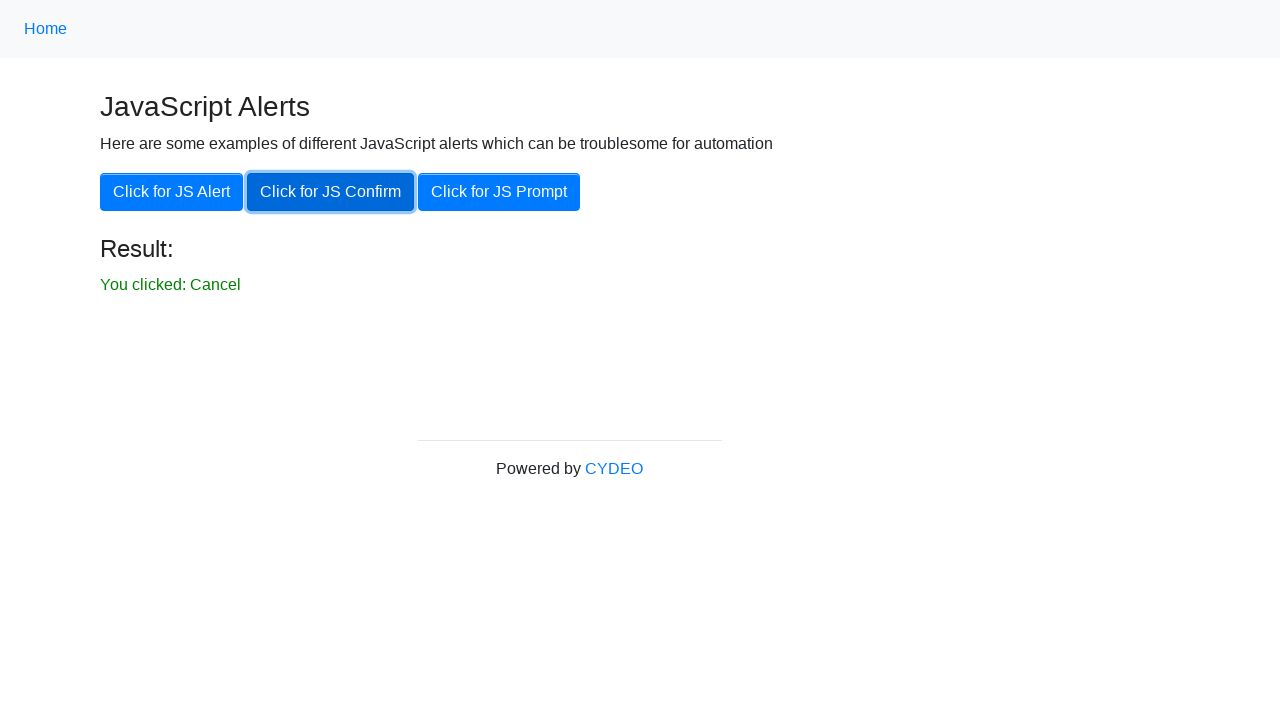

Verified result text shows 'You clicked: Cancel'
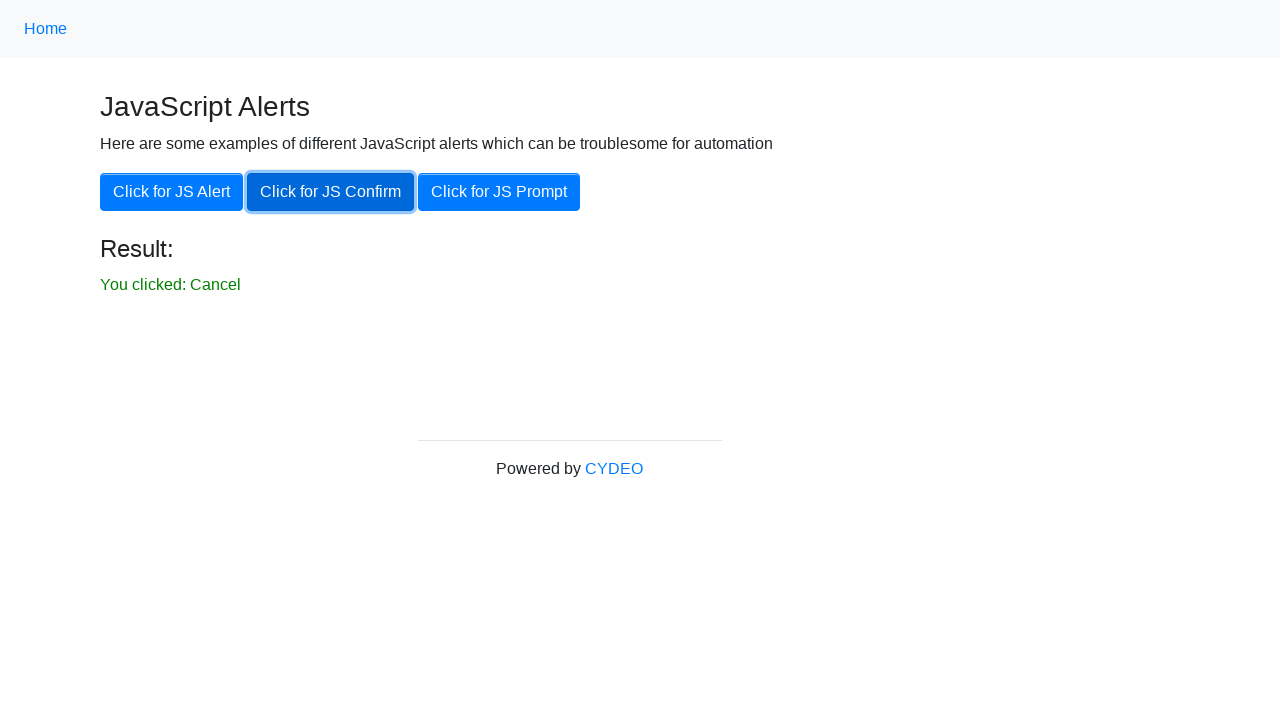

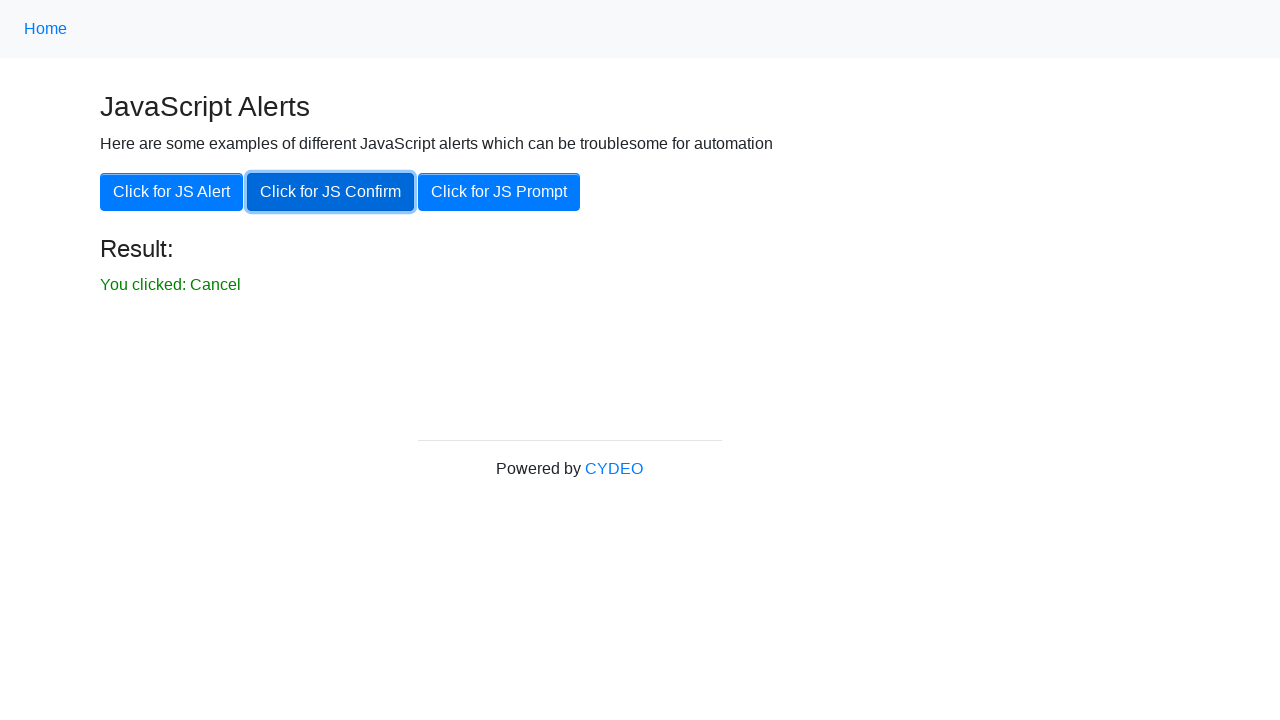